Tests e-commerce functionality by searching for products, adding a specific item (Cashews) to cart, and proceeding through checkout to place an order

Starting URL: https://rahulshettyacademy.com/seleniumPractise/#/

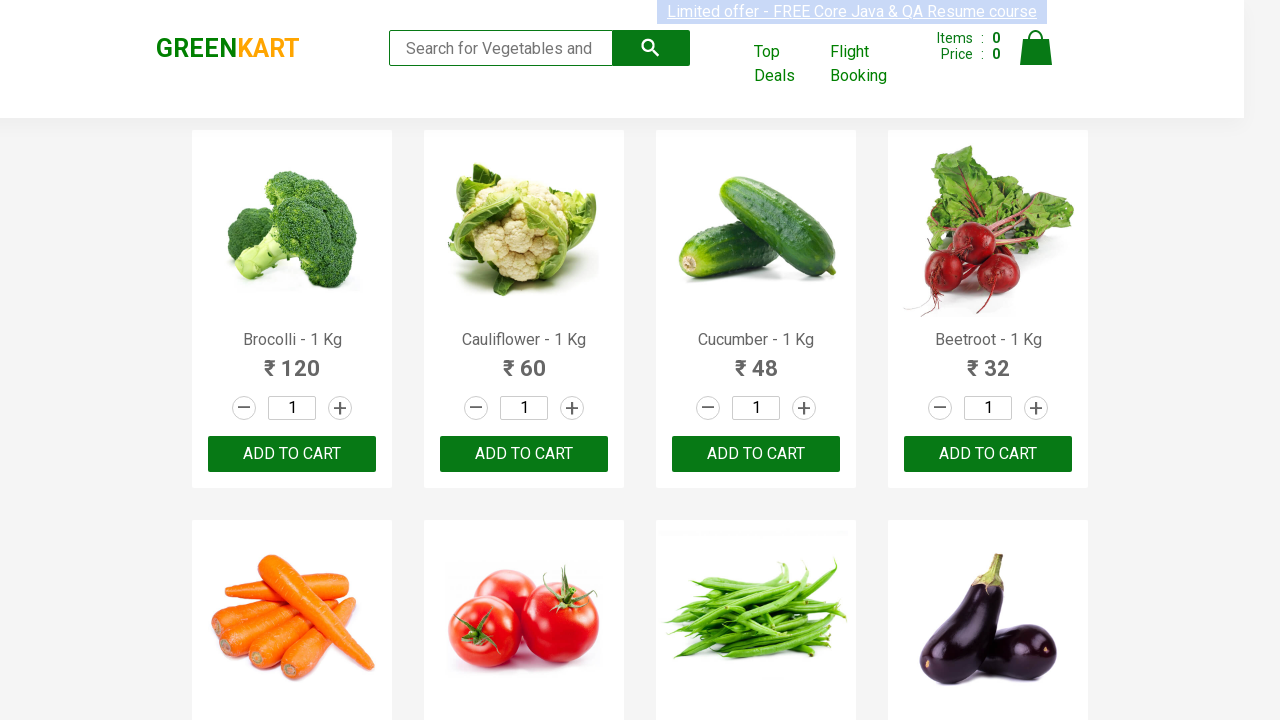

Filled search box with 'ca' to search for products on .search-keyword
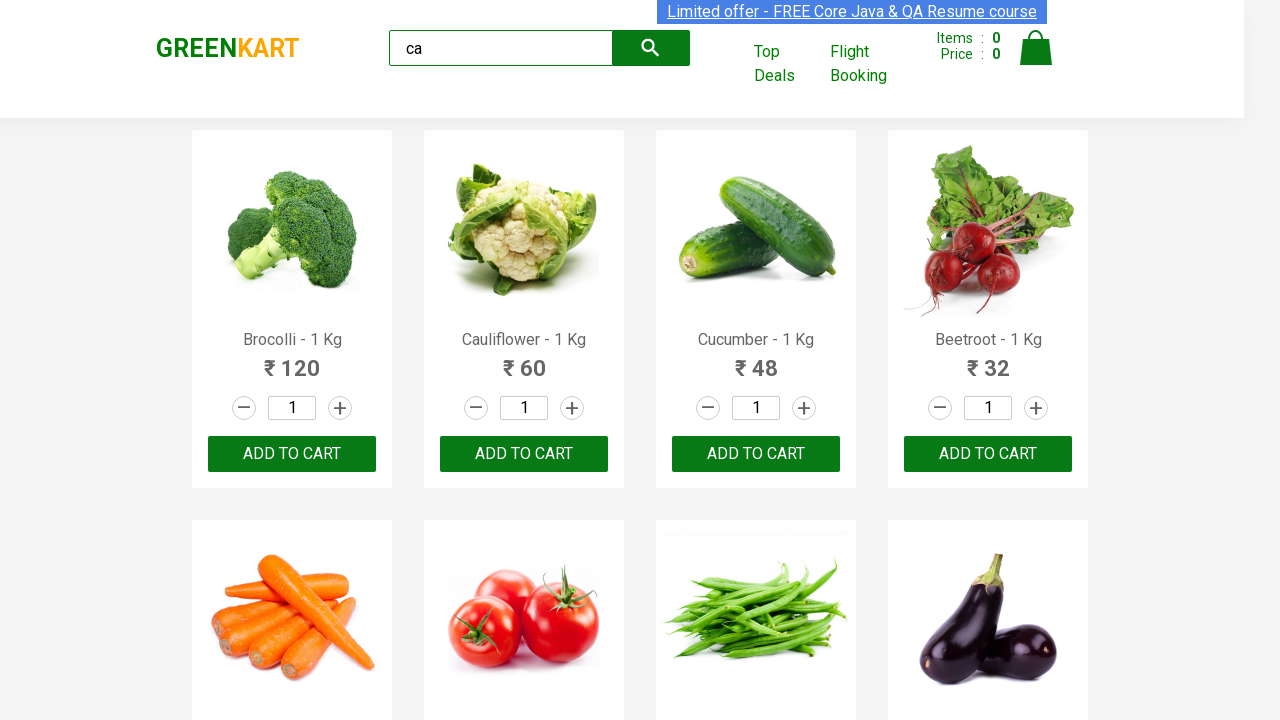

Products loaded after search
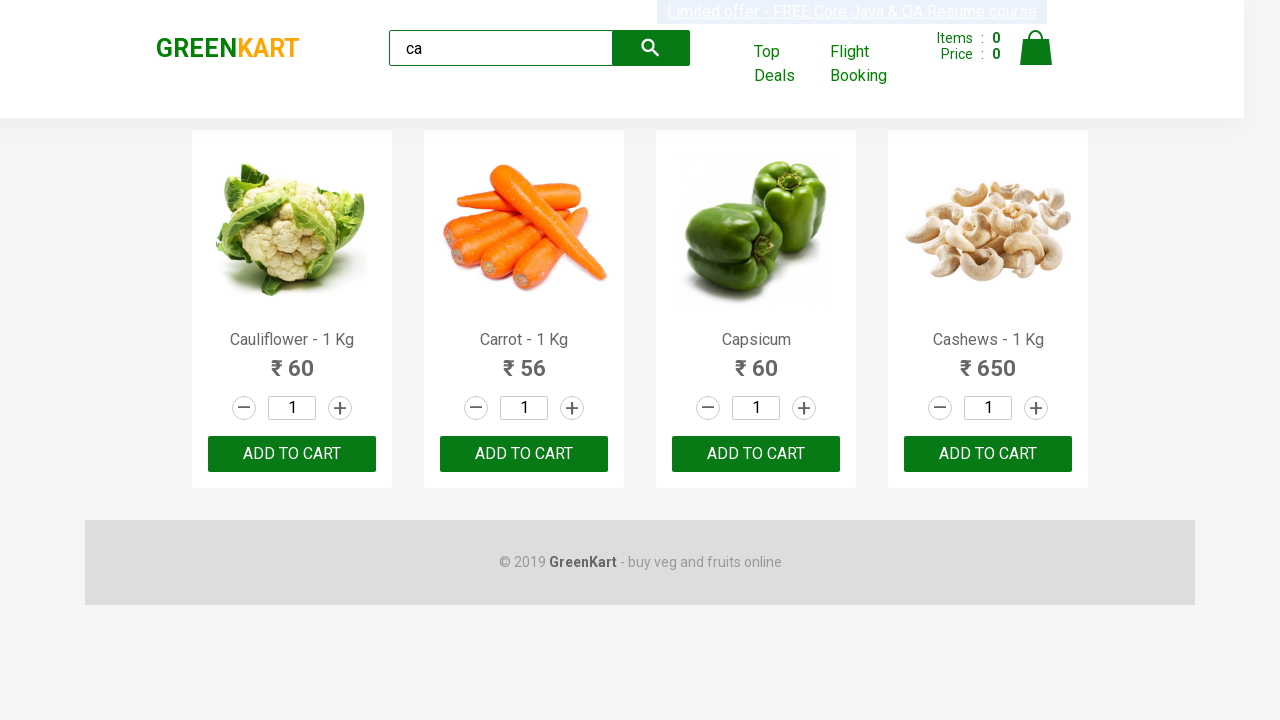

Found Cashews product and clicked add to cart button at (988, 454) on .products .product >> nth=3 >> button
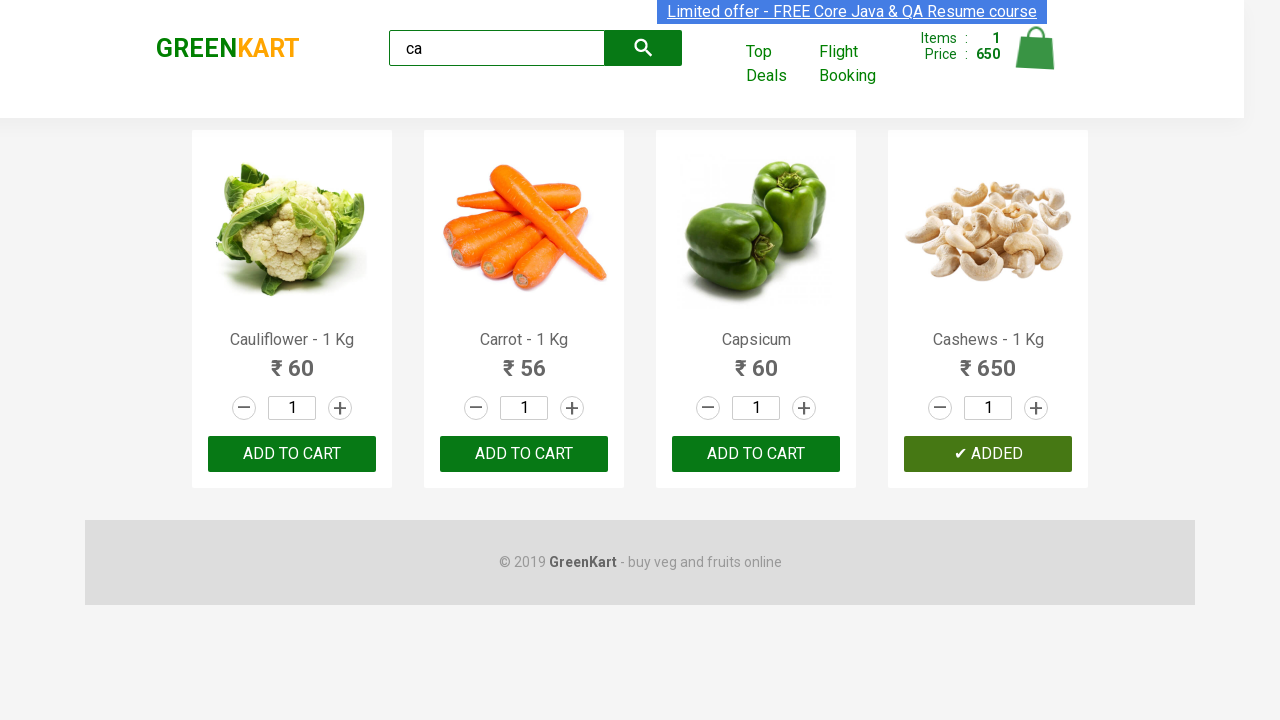

Clicked cart icon to view cart at (1036, 48) on .cart-icon > img
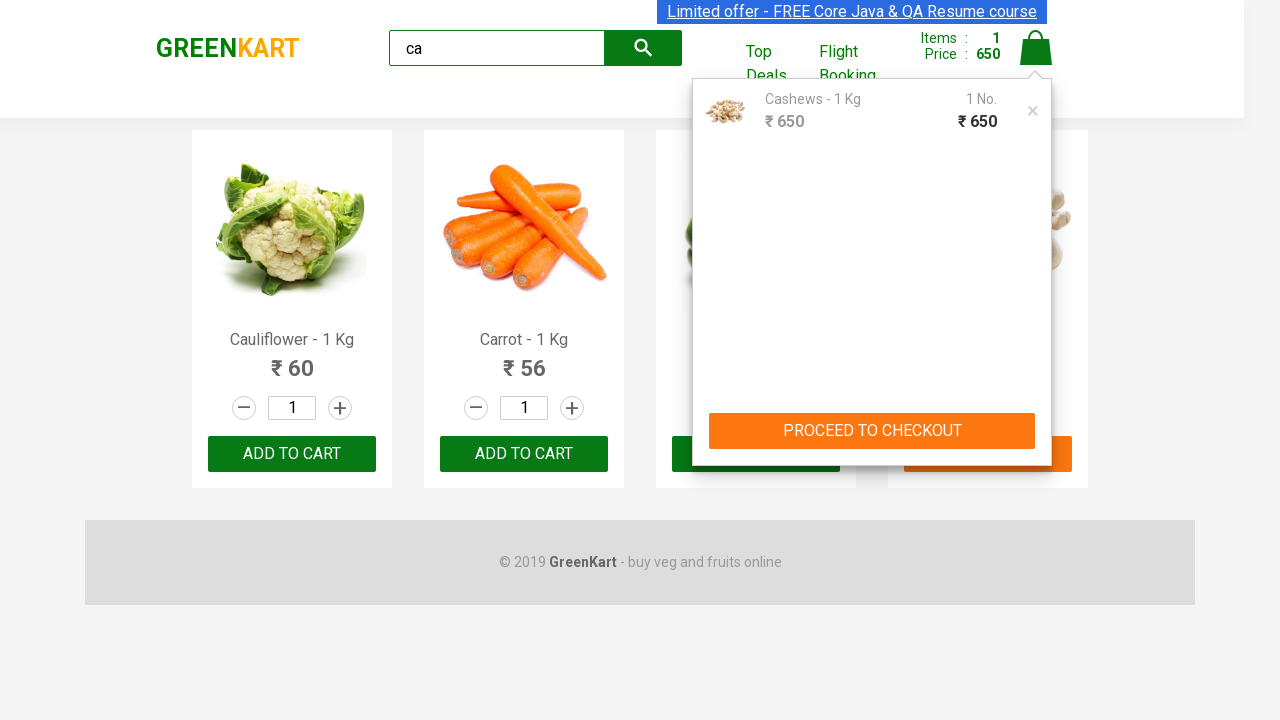

Clicked PROCEED TO CHECKOUT button at (872, 431) on text=PROCEED TO CHECKOUT
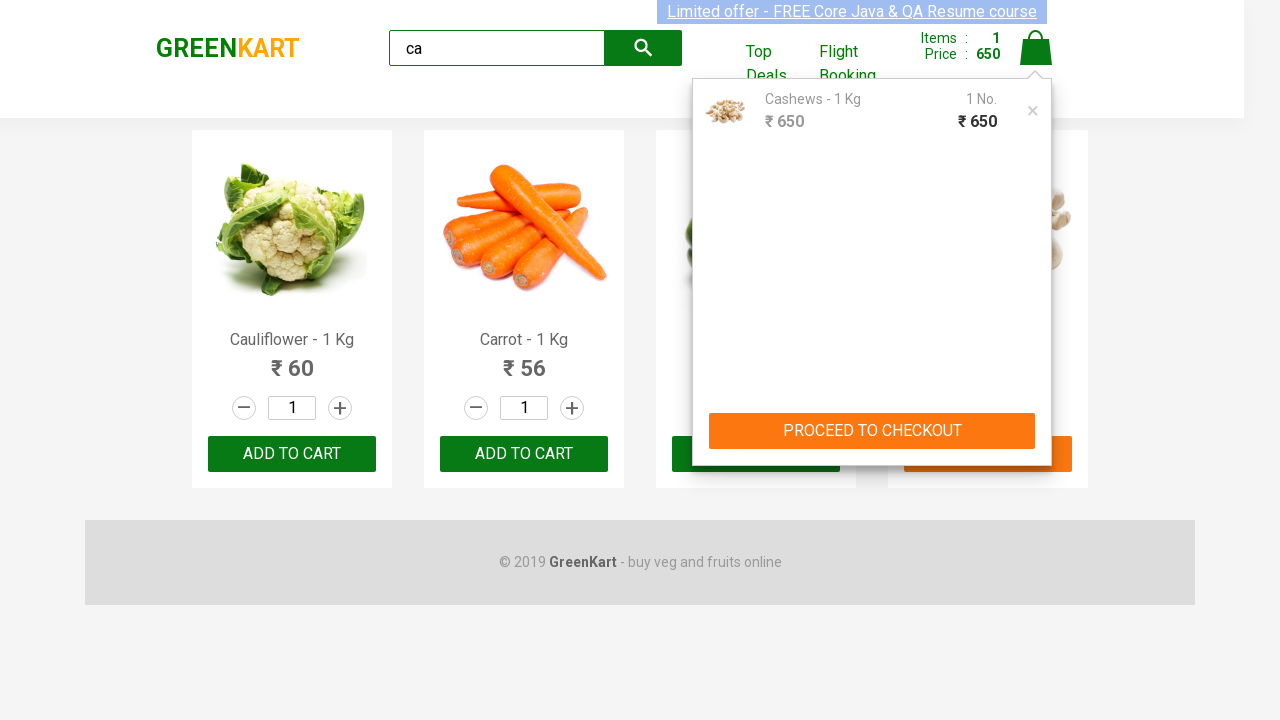

Clicked Place Order button to complete purchase at (1036, 420) on text=Place Order
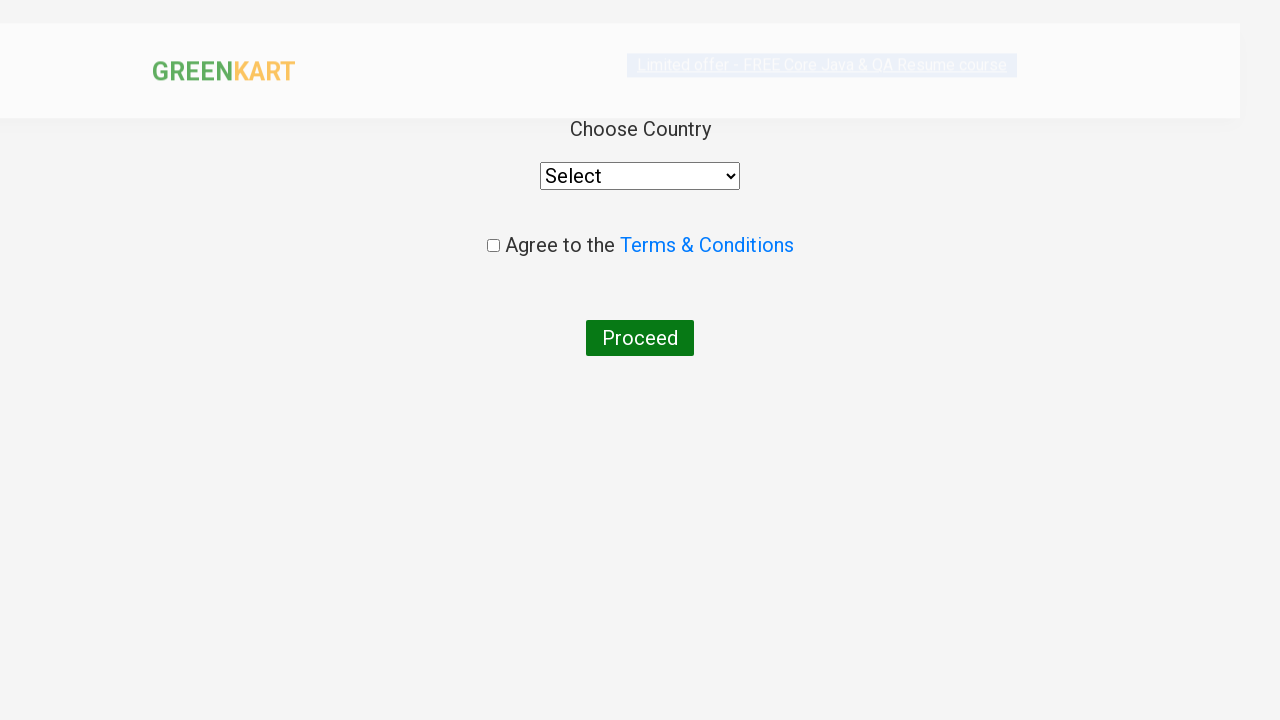

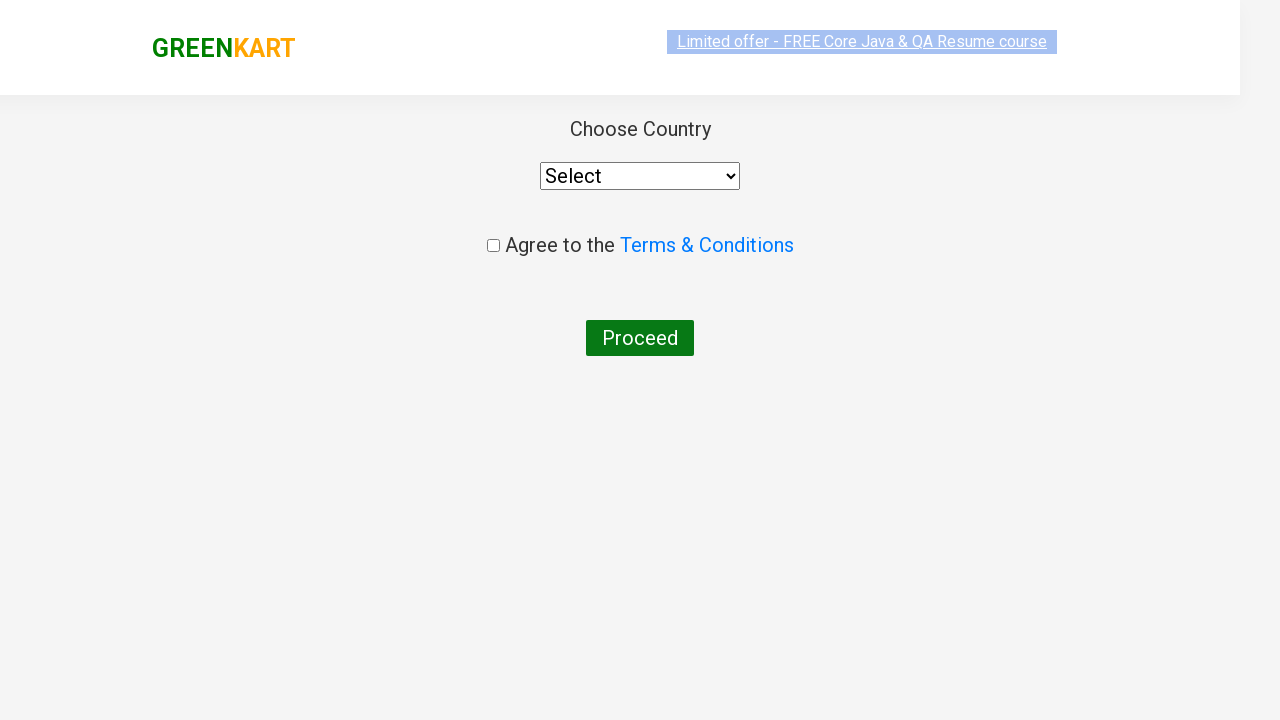